Tests drag and drop functionality by dragging an element from one location to another and verifying the drop was successful

Starting URL: https://jqueryui.com/droppable/

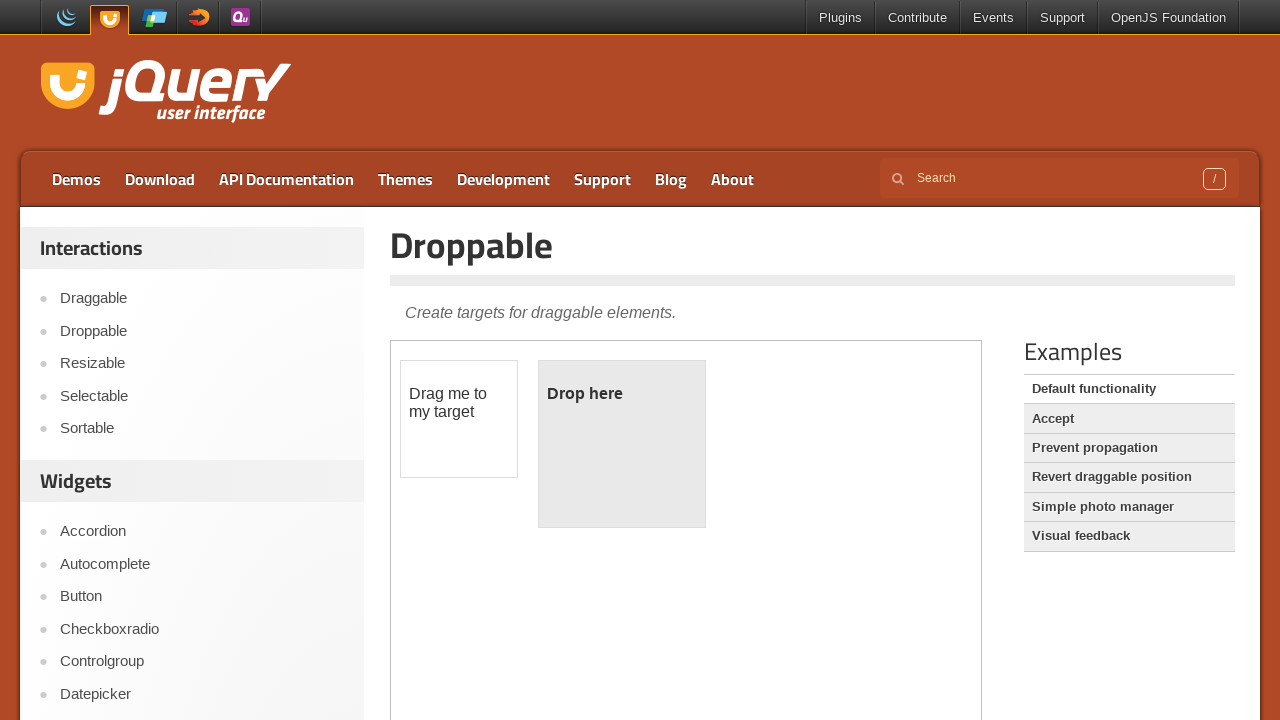

Navigated to jQuery UI droppable demo page
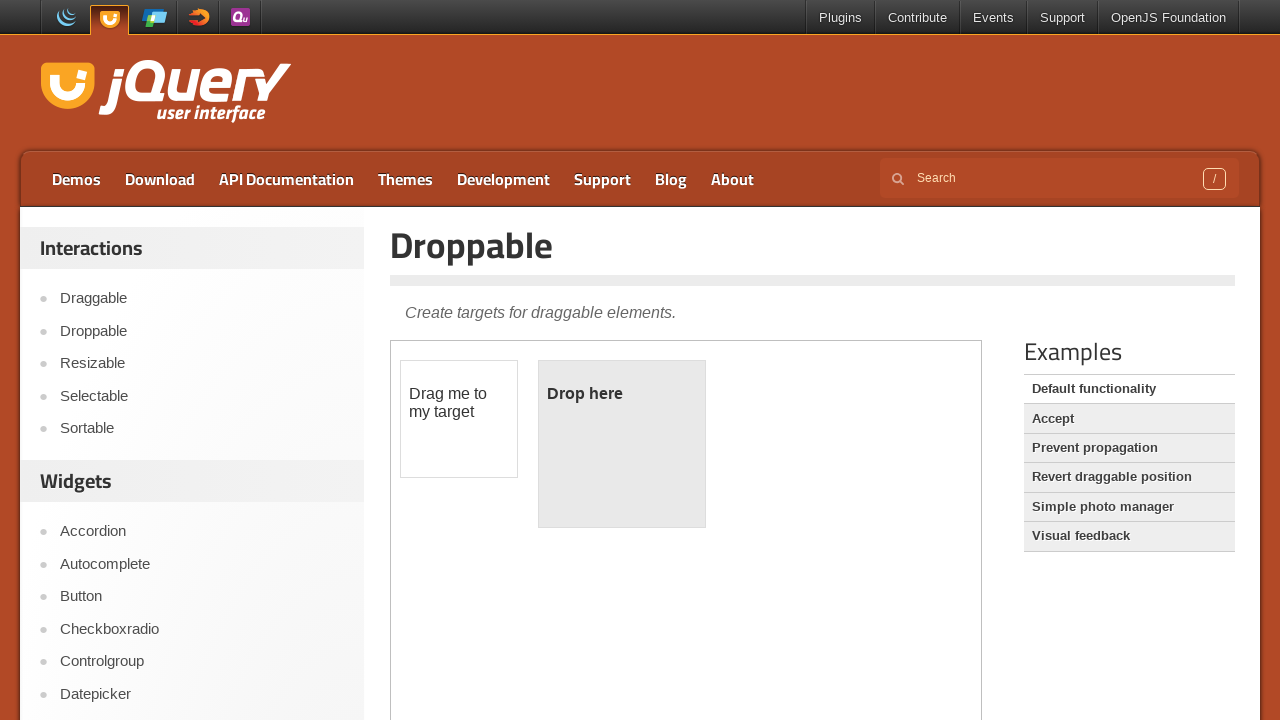

Located the iframe containing the drag and drop demo
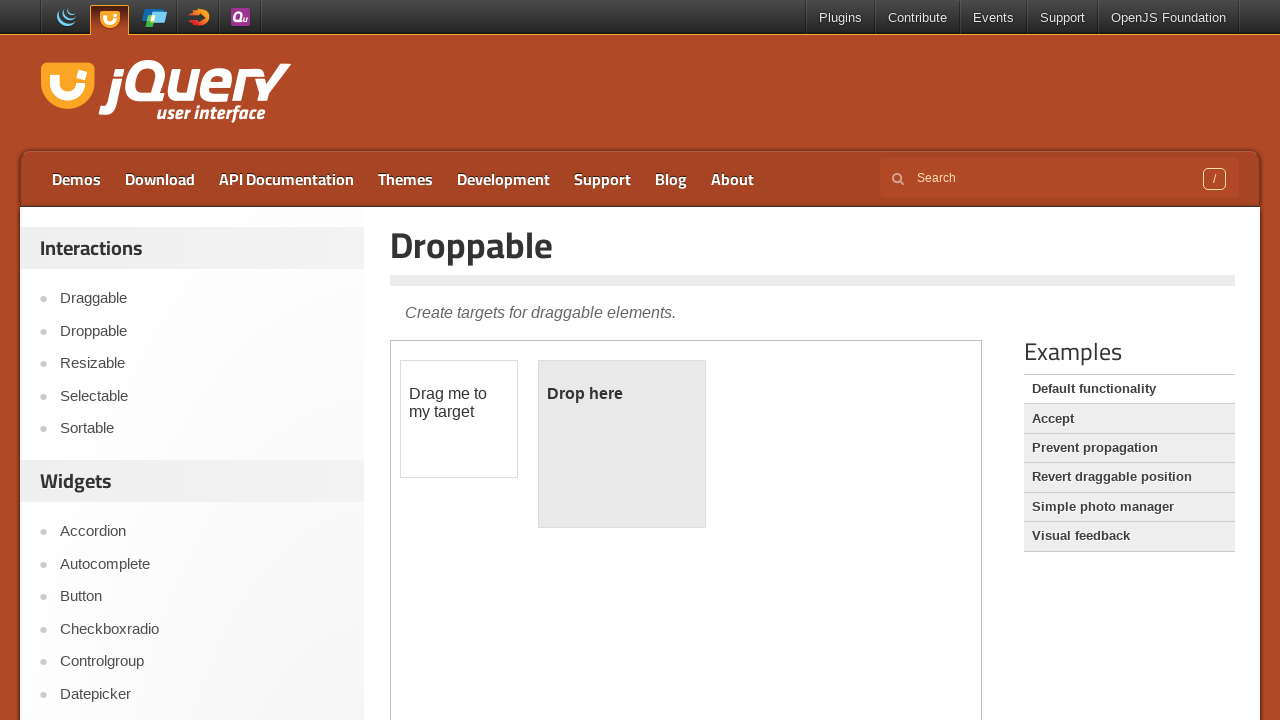

Located the draggable element
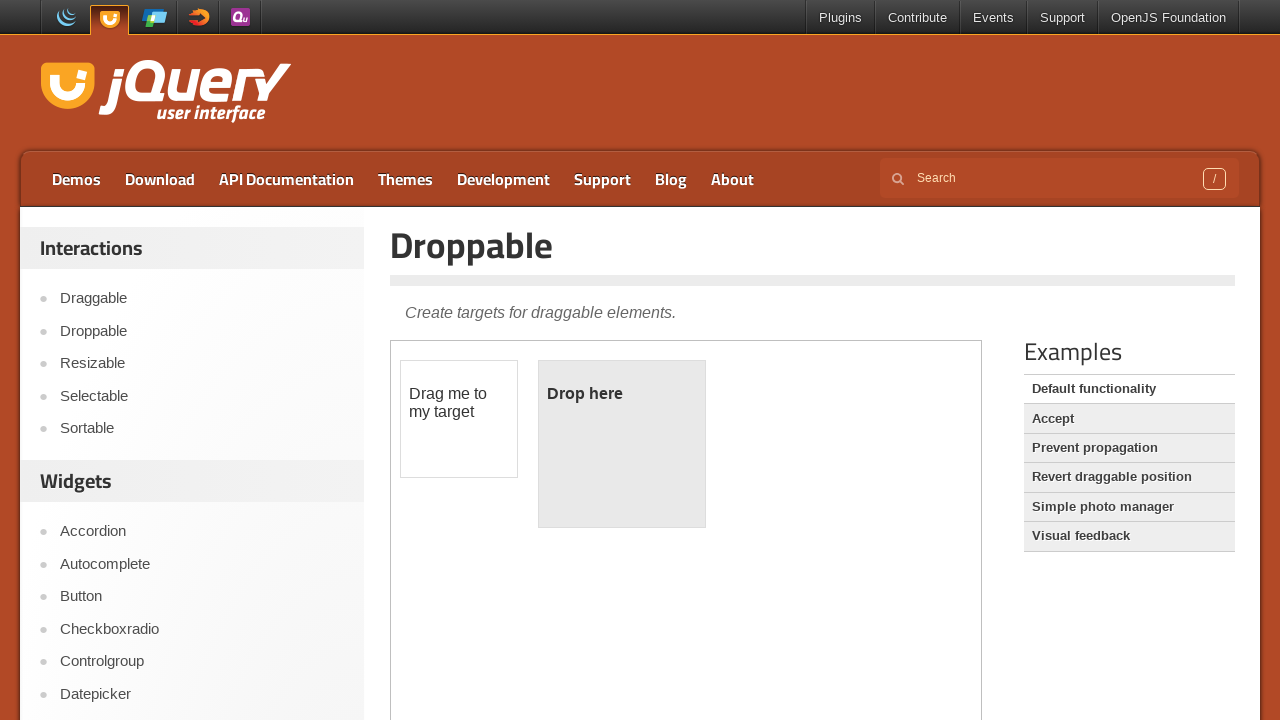

Located the drop target element
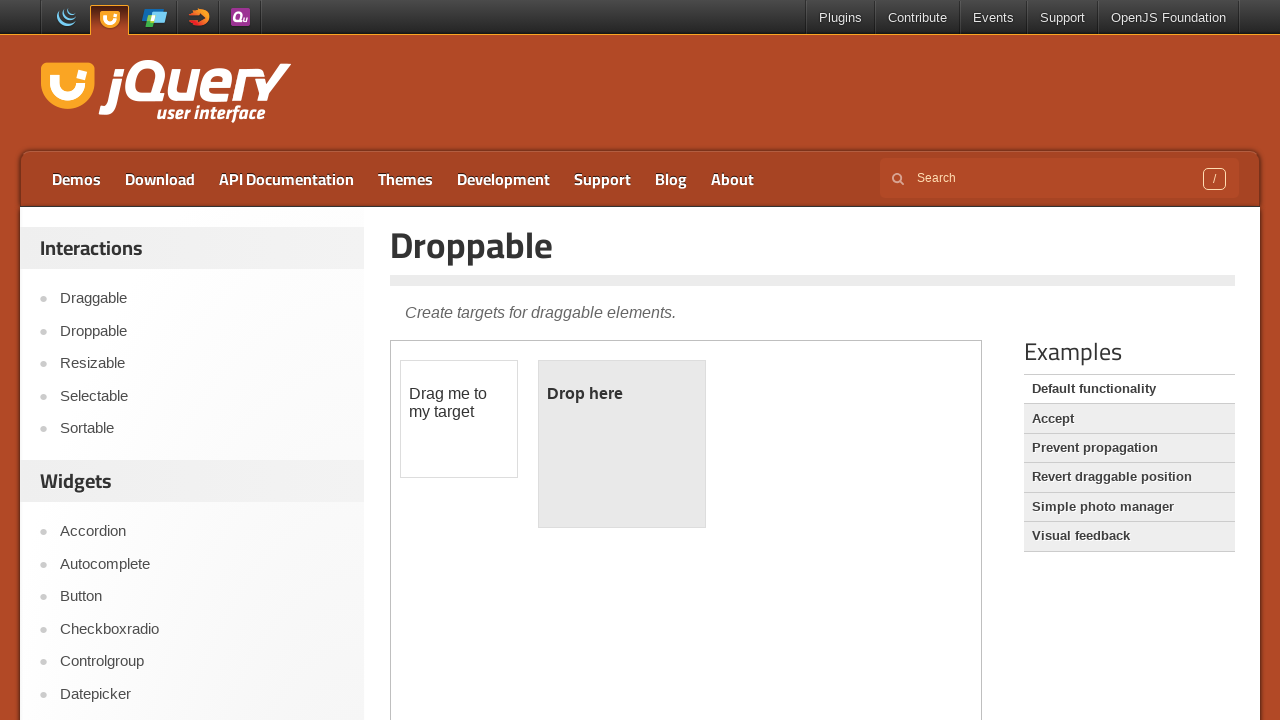

Dragged the draggable element to the drop target at (622, 444)
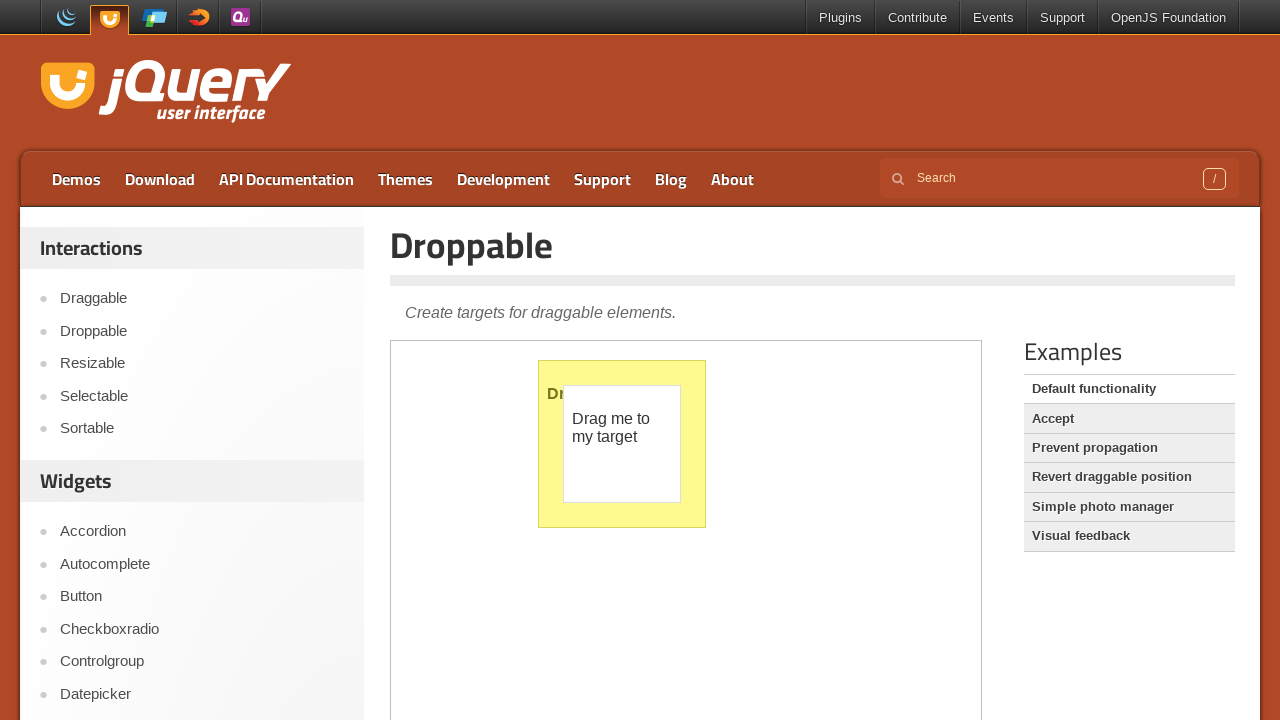

Verified successful drop - droppable element now displays 'Dropped!' text
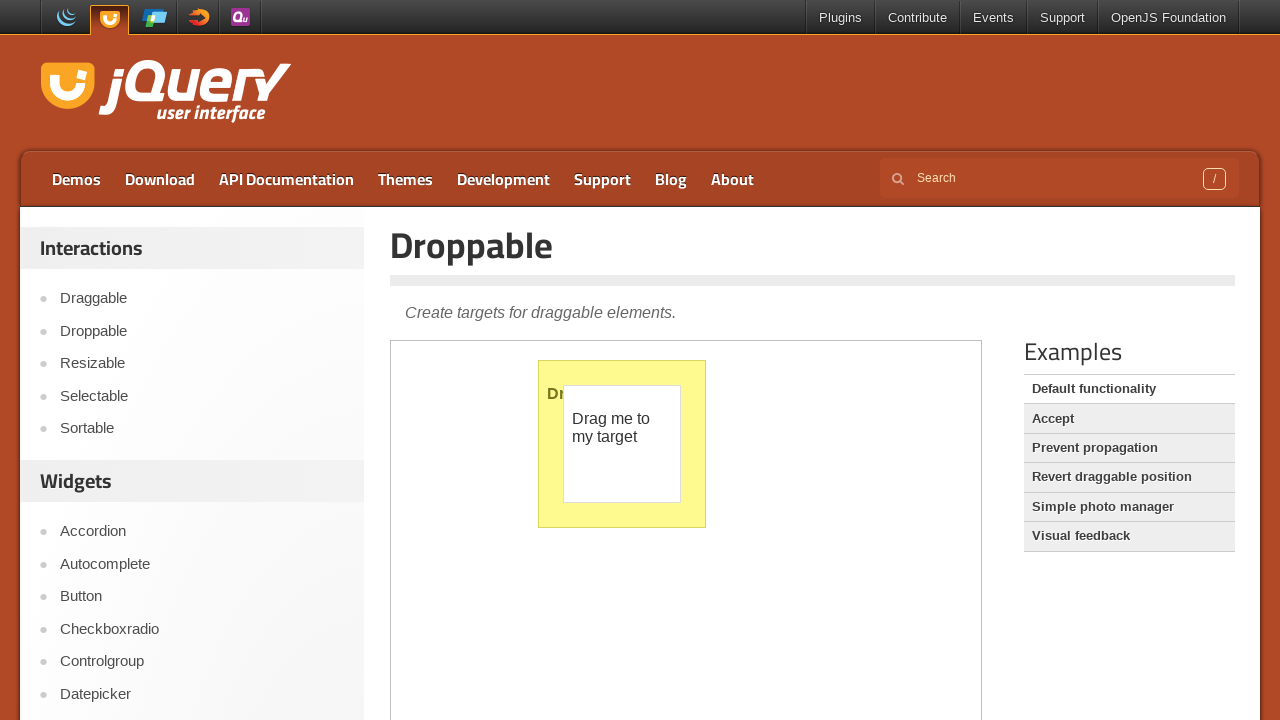

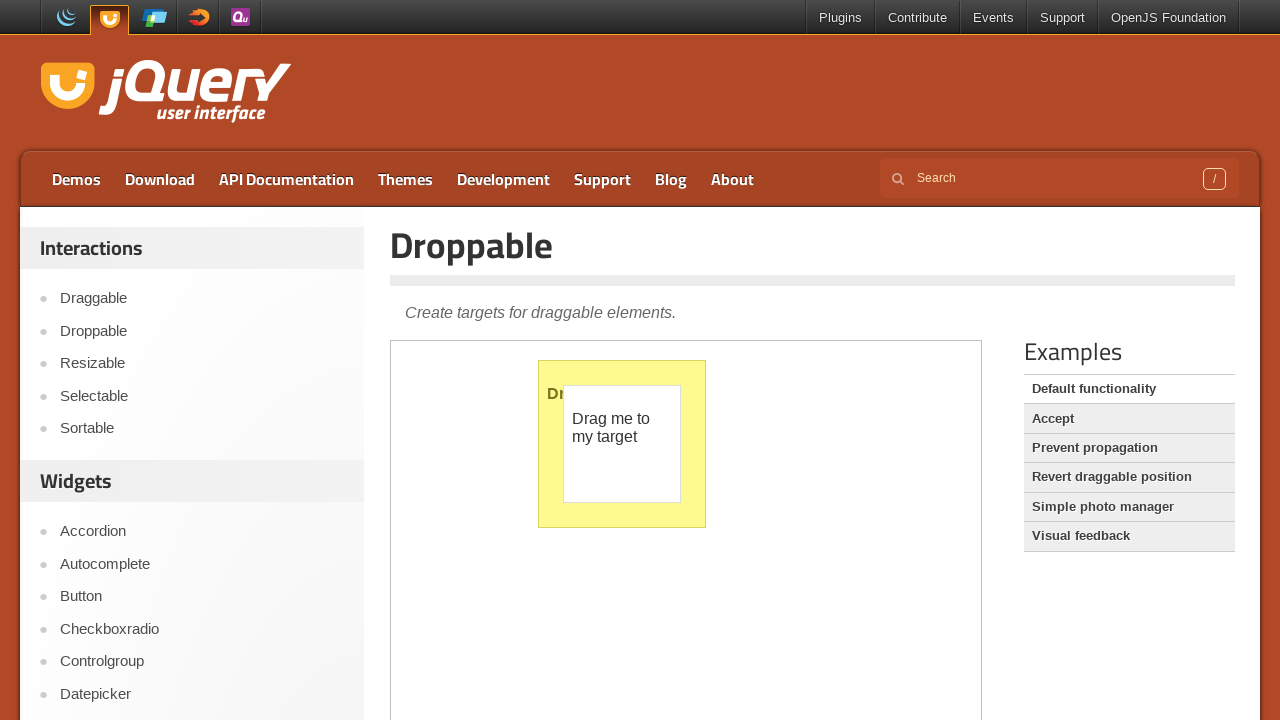